Scrolls to the Search button on the CoWIN vaccination portal and clicks it to initiate a search action.

Starting URL: https://www.cowin.gov.in/

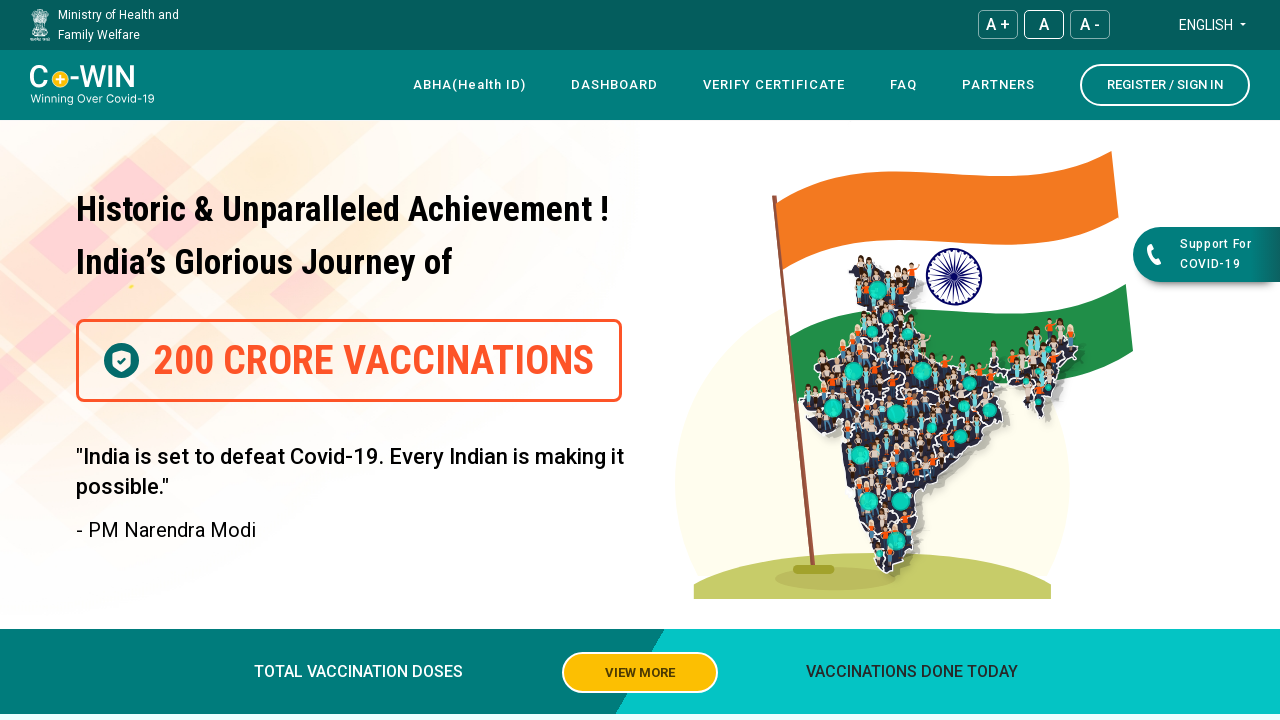

Located the Search button on the CoWIN portal
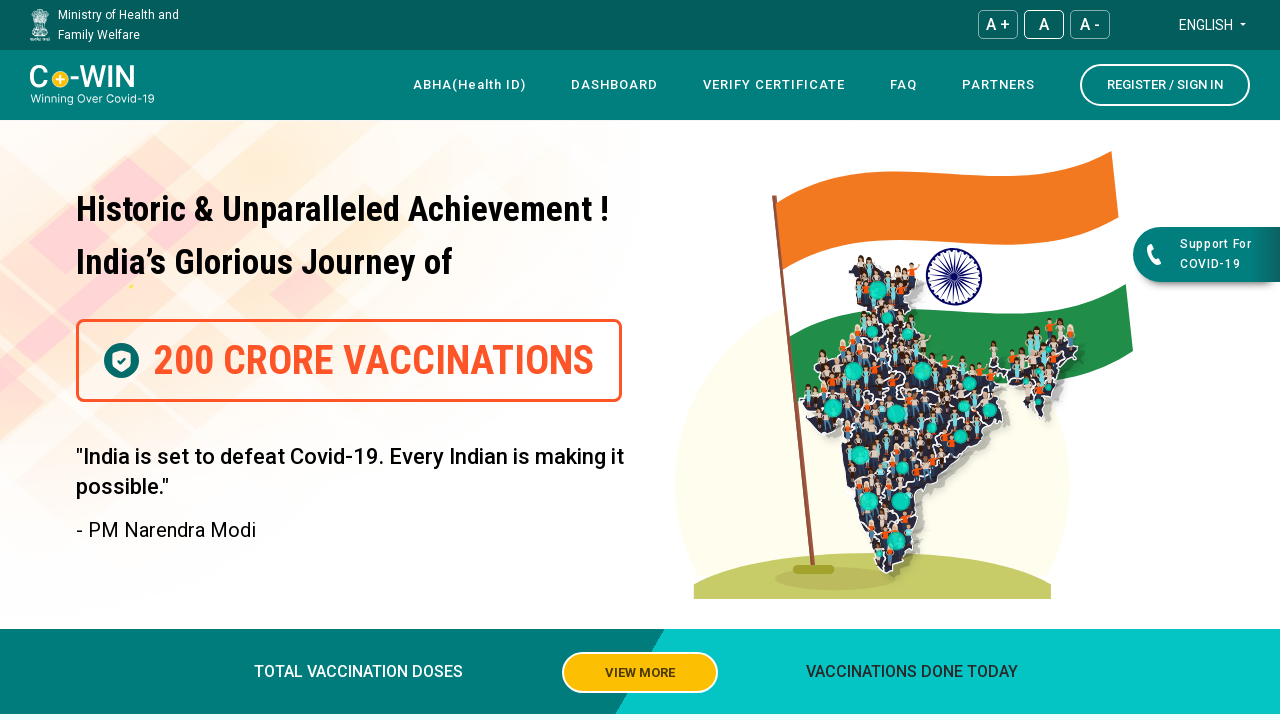

Scrolled to the Search button to bring it into view
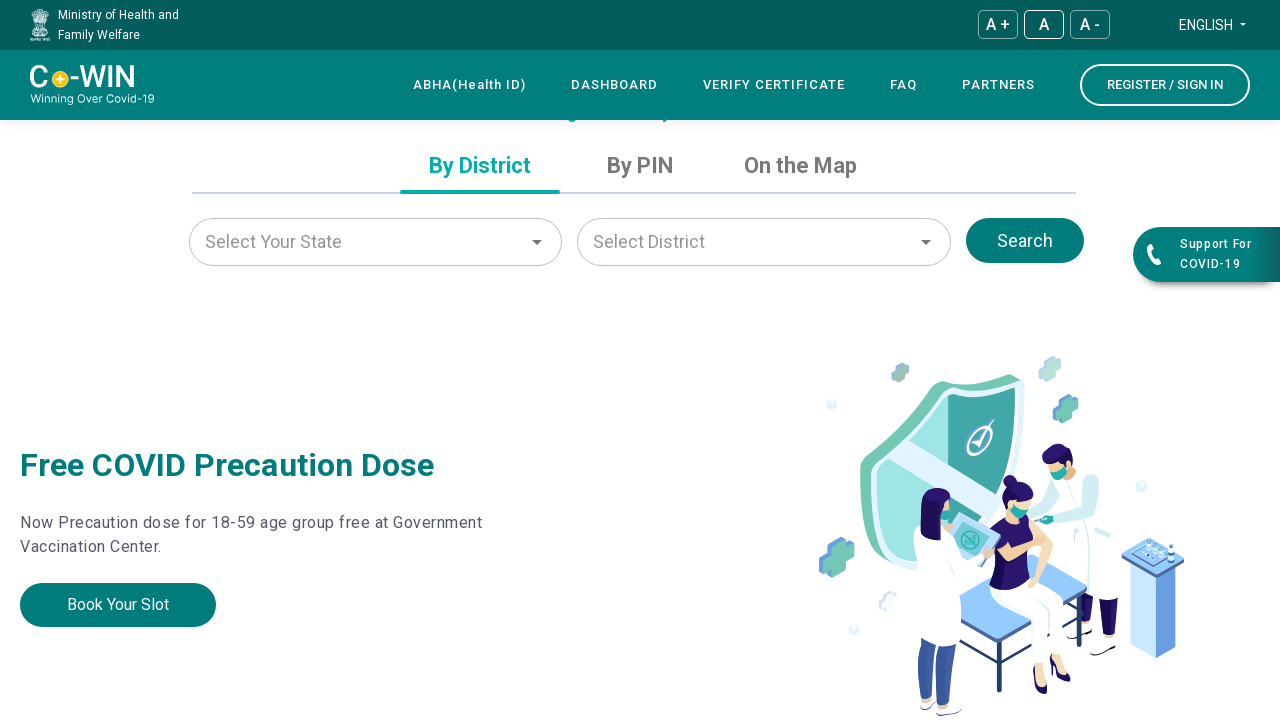

Clicked the Search button to initiate vaccination search at (1025, 241) on xpath=//button[text()='Search']
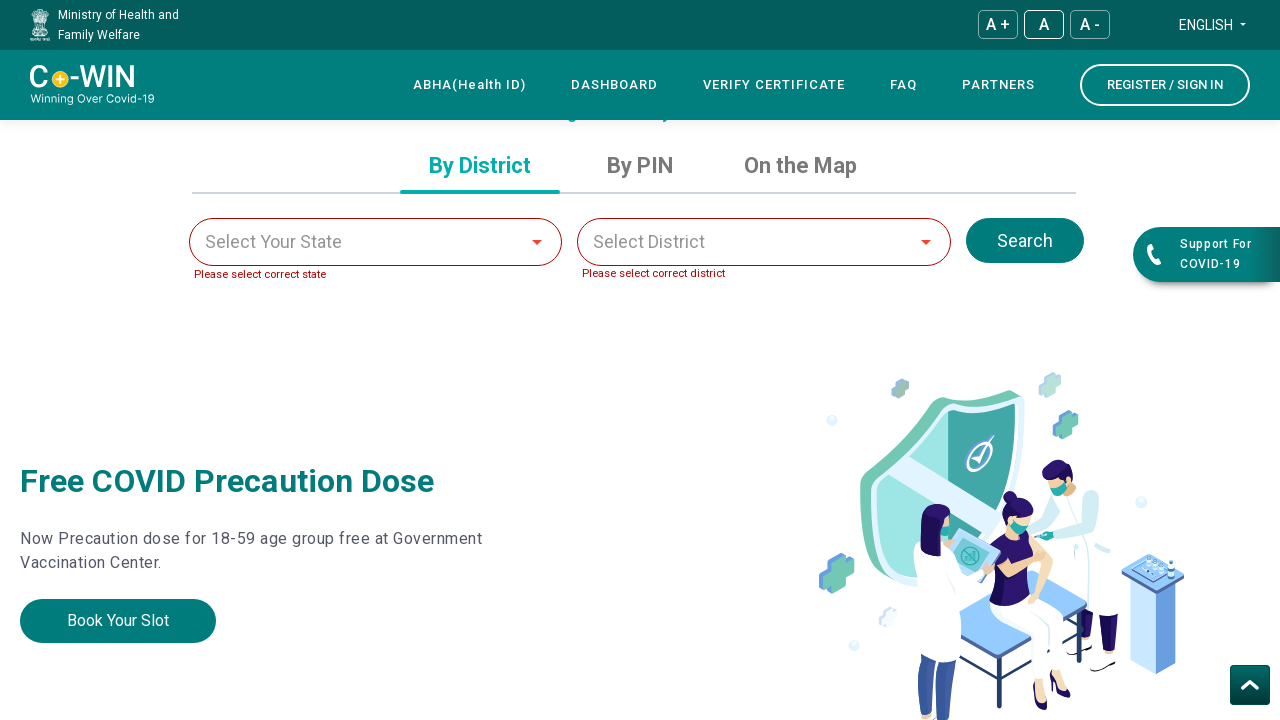

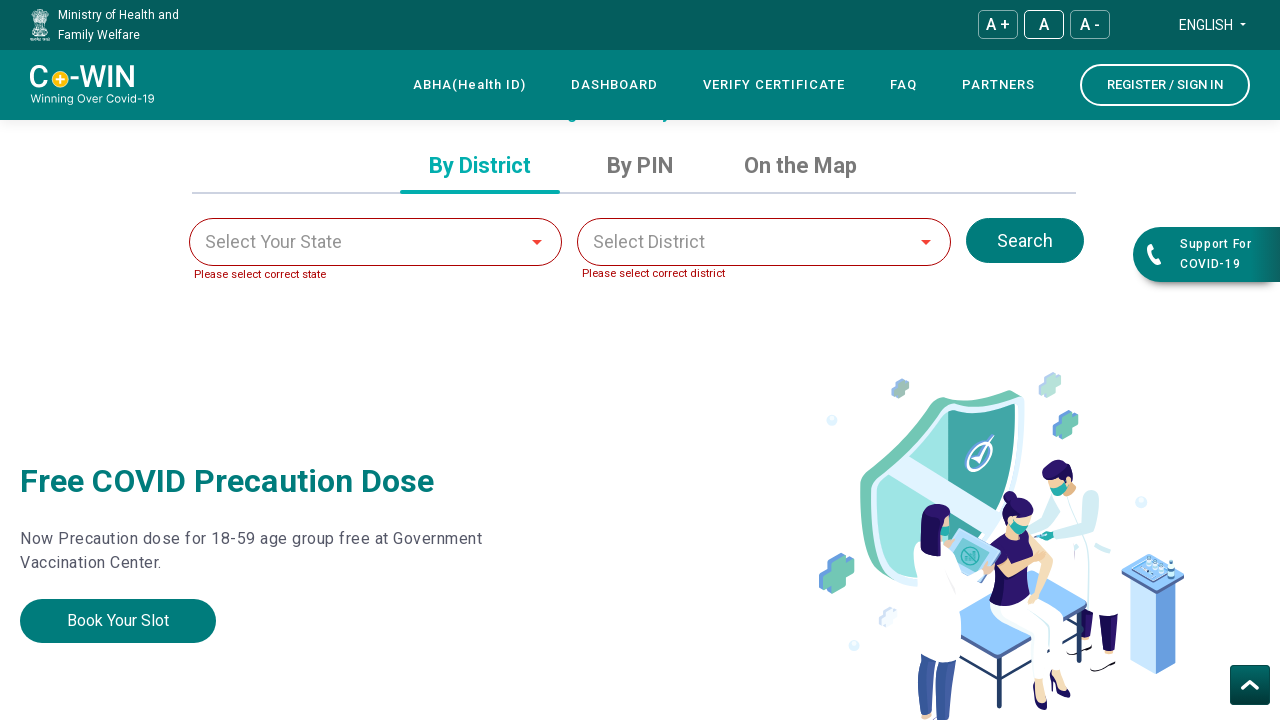